Tests window handling by clicking a link that opens a new window, then iterating through all open windows to find and close a specific one based on its title.

Starting URL: https://opensource-demo.orangehrmlive.com/web/index.php/auth/login

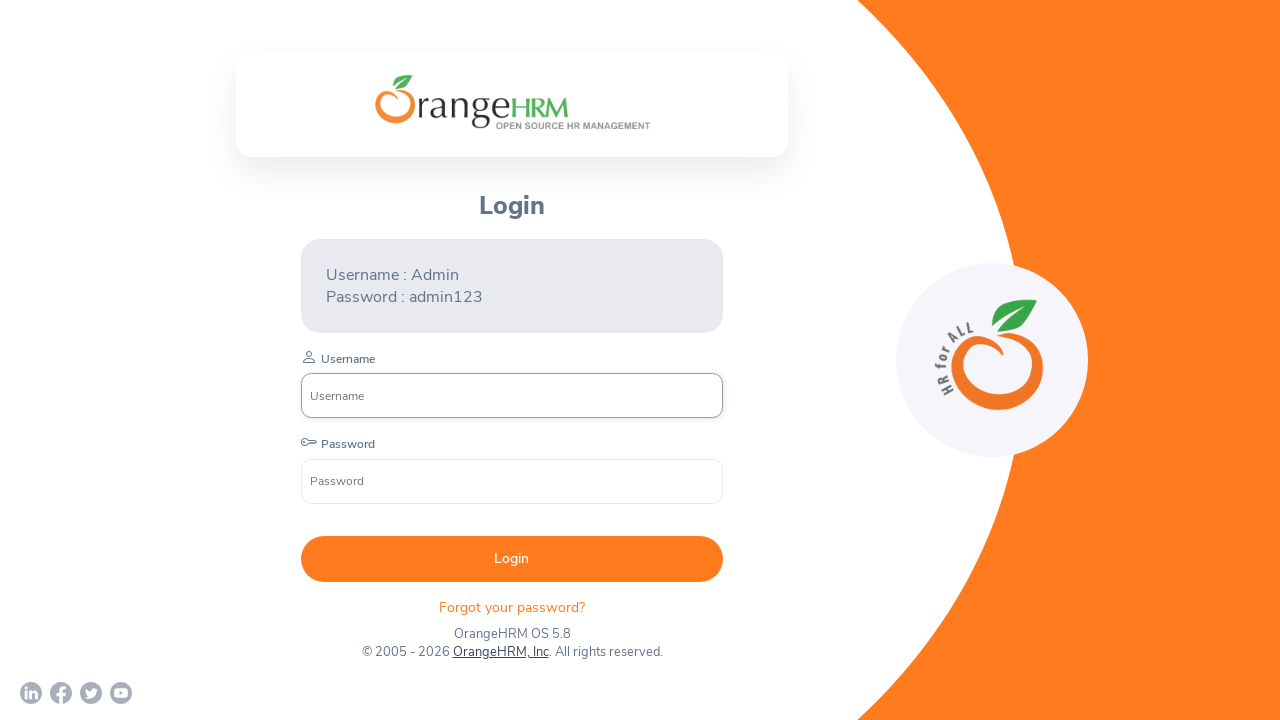

Clicked OrangeHRM link to open new window at (500, 652) on a[href='http://www.orangehrm.com']
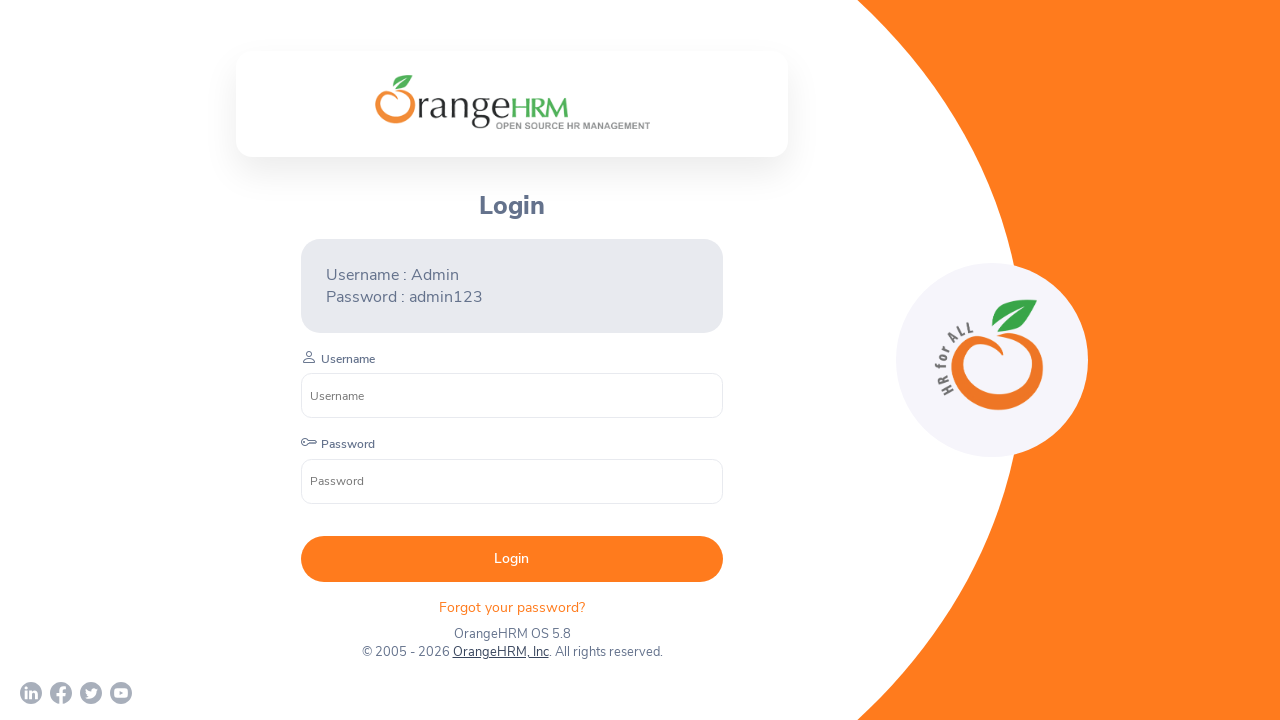

Retrieved new page object from context
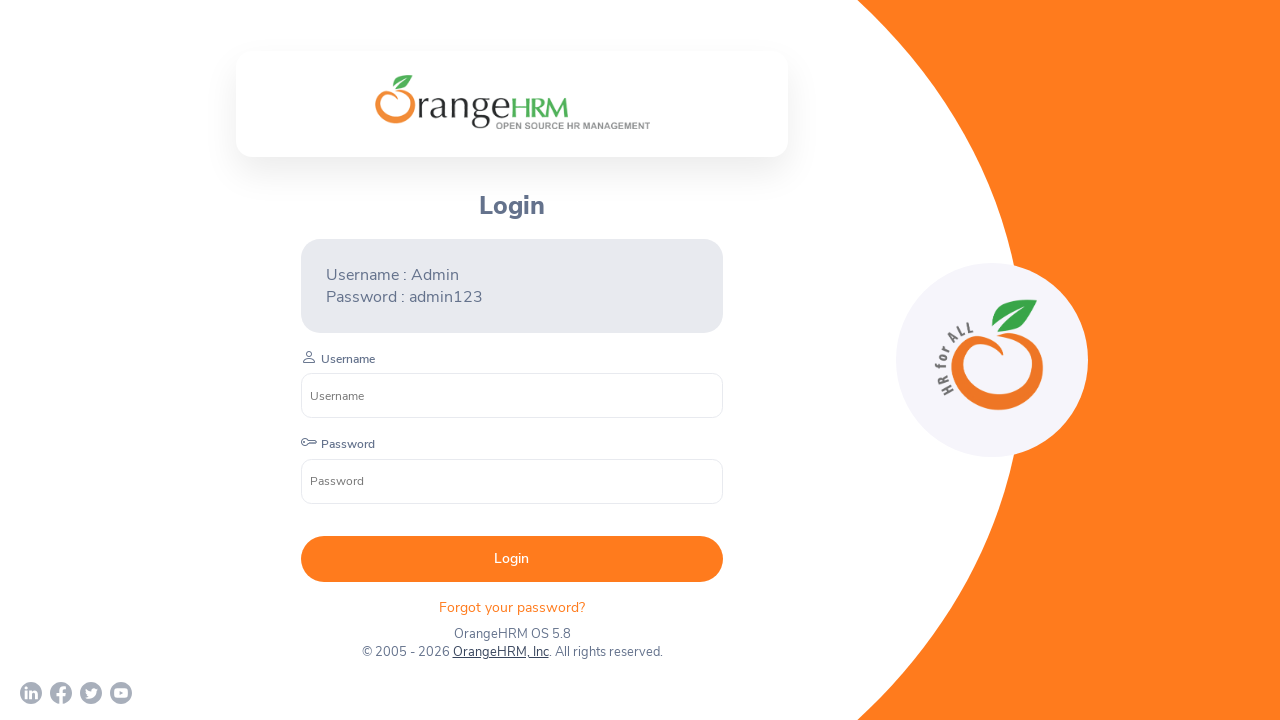

New page finished loading
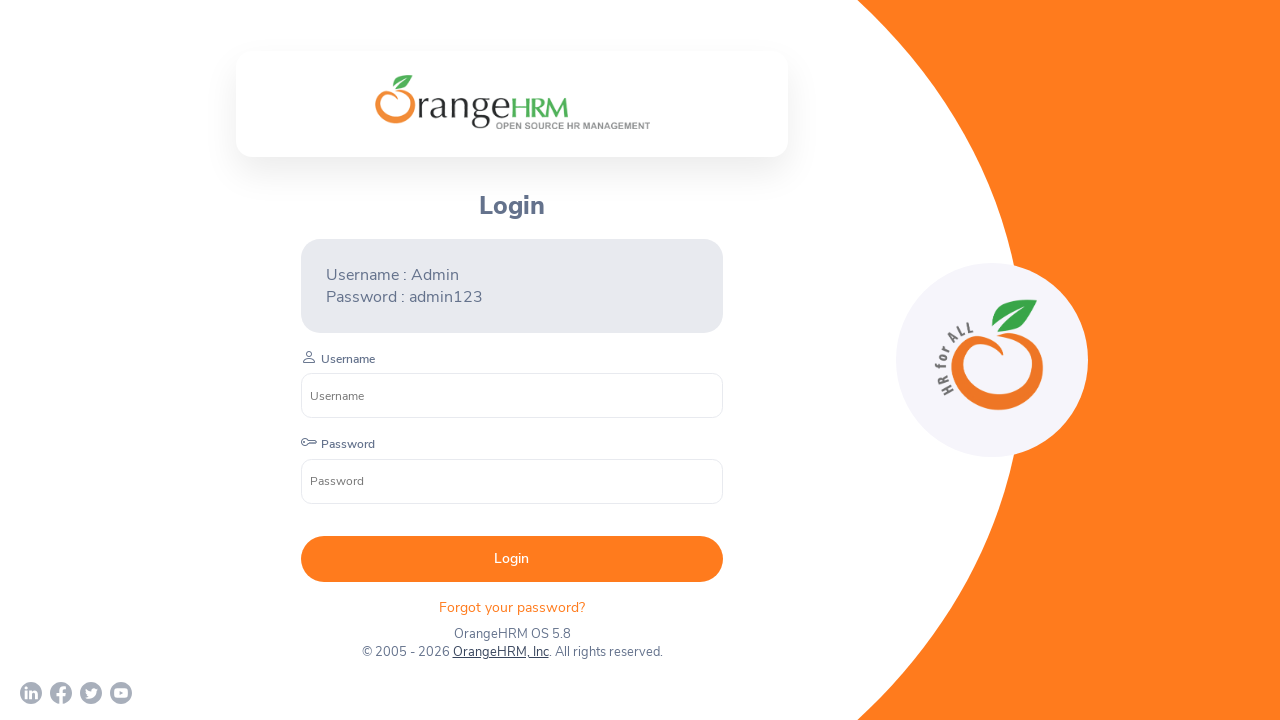

Retrieved all open pages from context
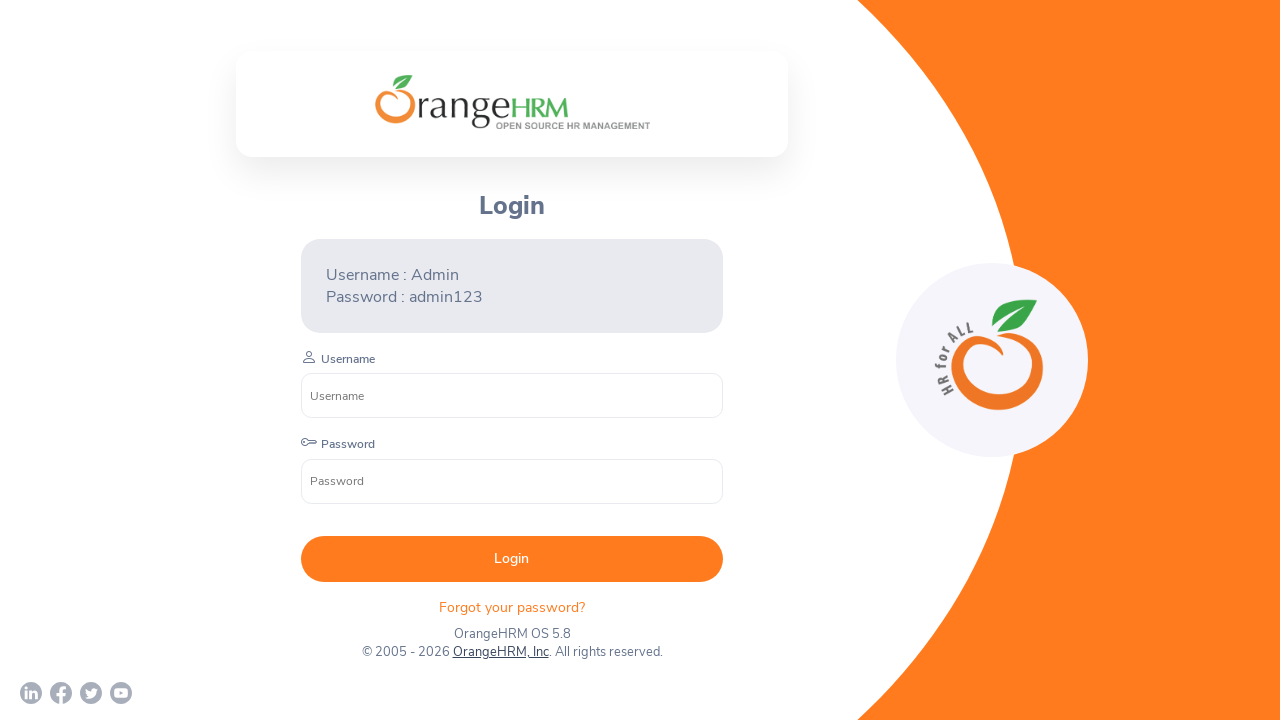

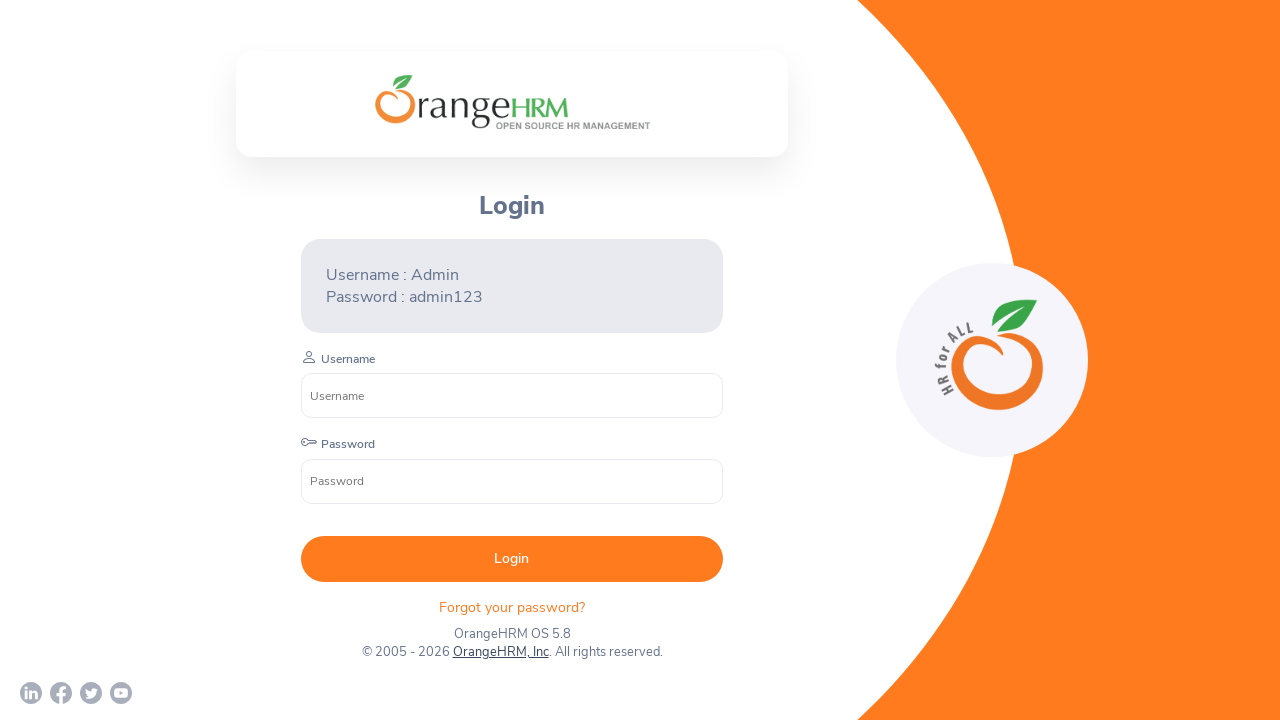